Tests right-click context menu functionality, verifies alert text, and navigates to Elemental Selenium link to verify page content

Starting URL: https://the-internet.herokuapp.com/context_menu

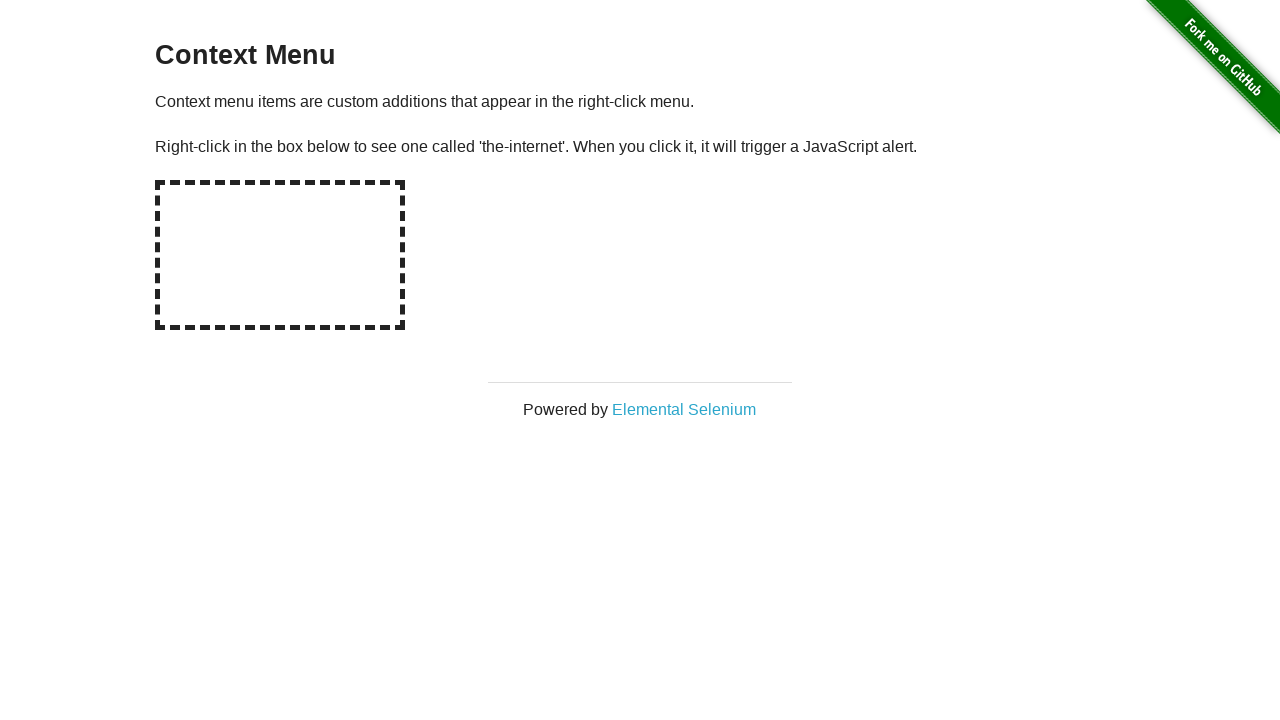

Right-clicked on the marked area to open context menu at (280, 255) on #hot-spot
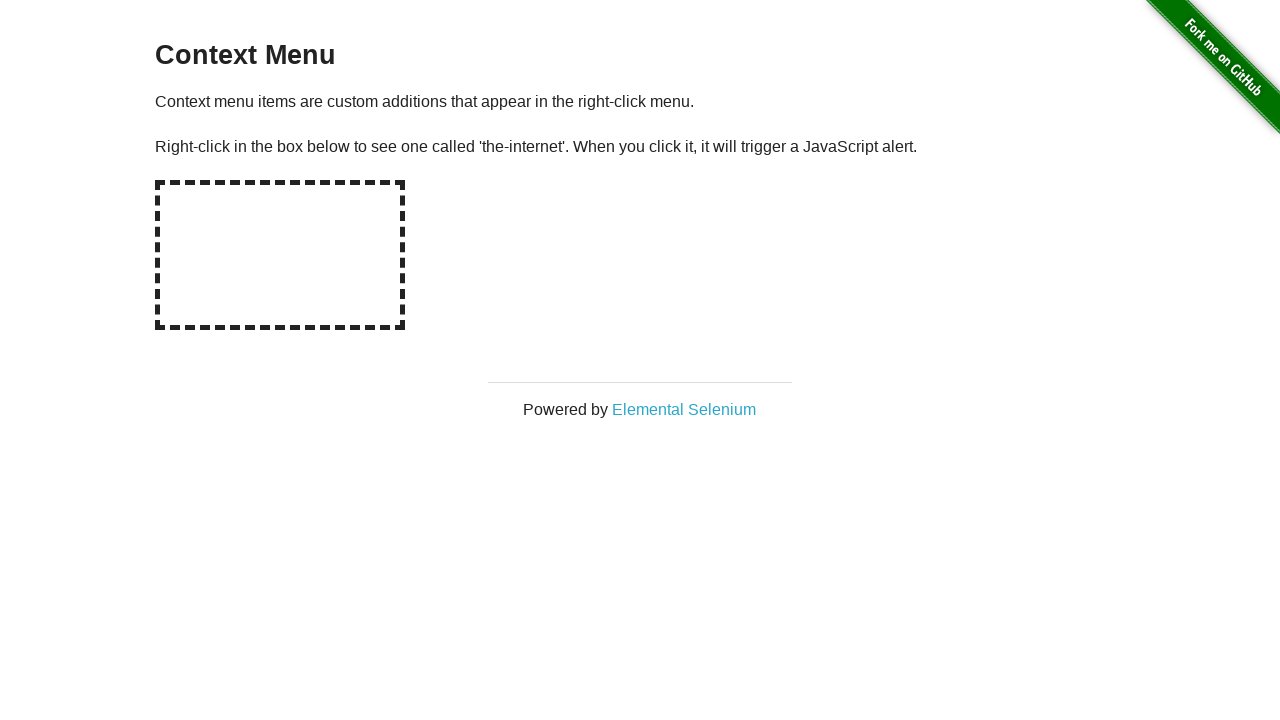

Set up dialog handler to accept alerts
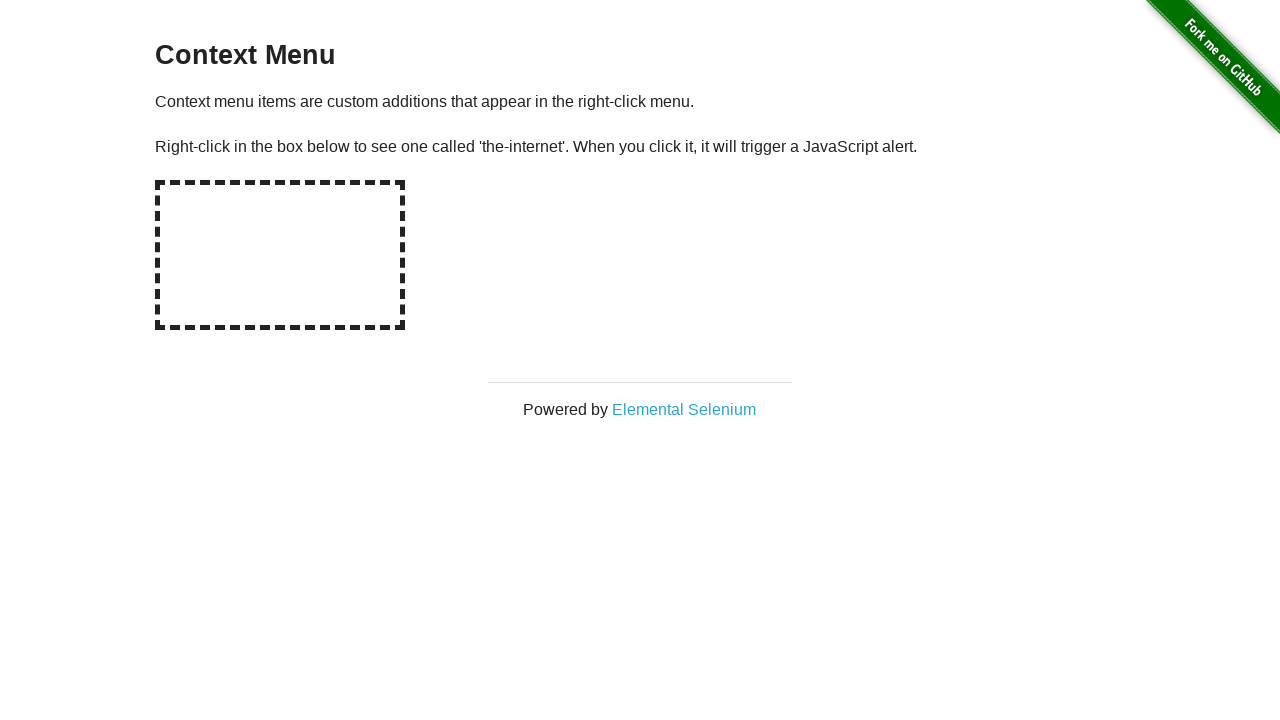

Clicked on Elemental Selenium link at (684, 409) on xpath=(//a)[2]
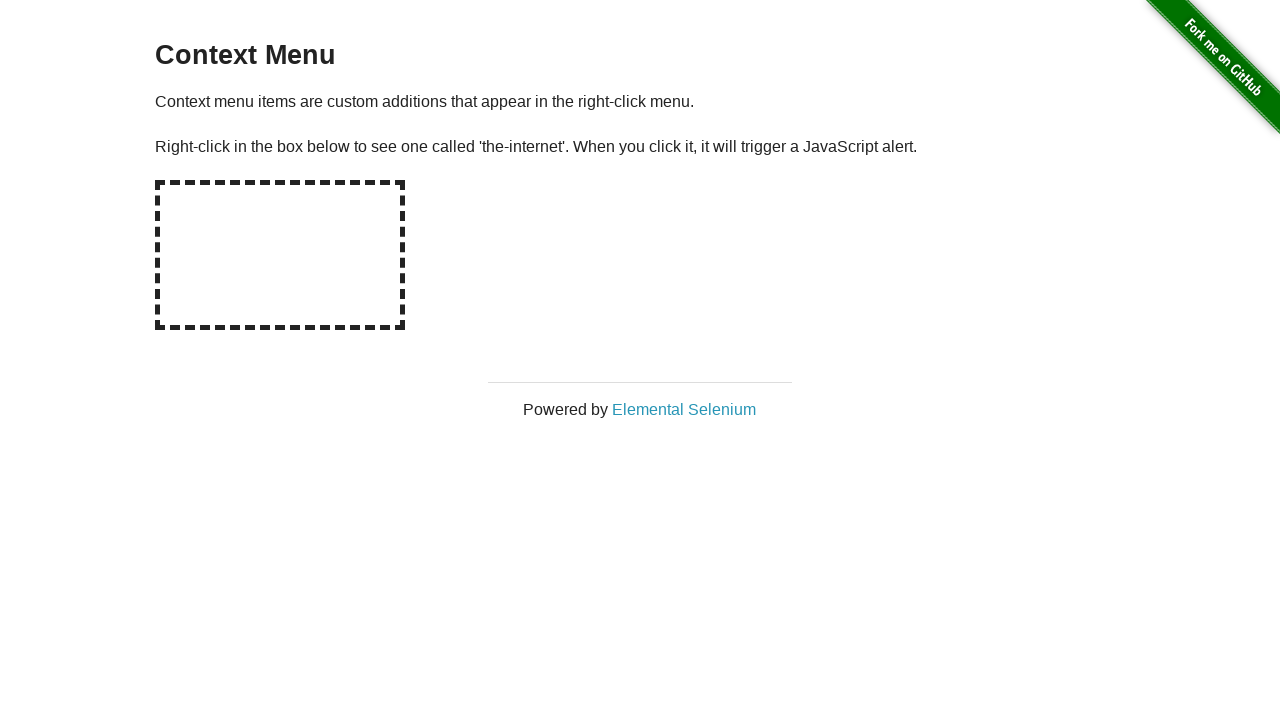

Clicked link to open new page/tab at (684, 409) on xpath=(//a)[2]
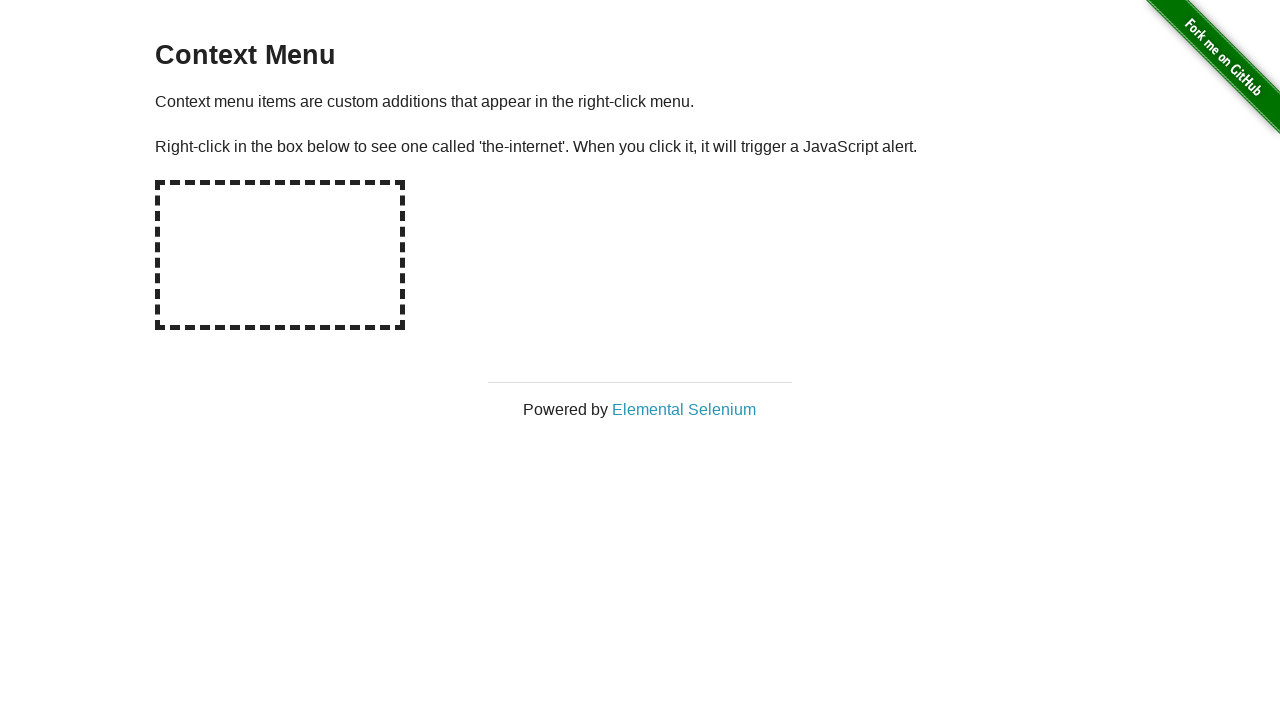

Waited for h1 element to load on new page
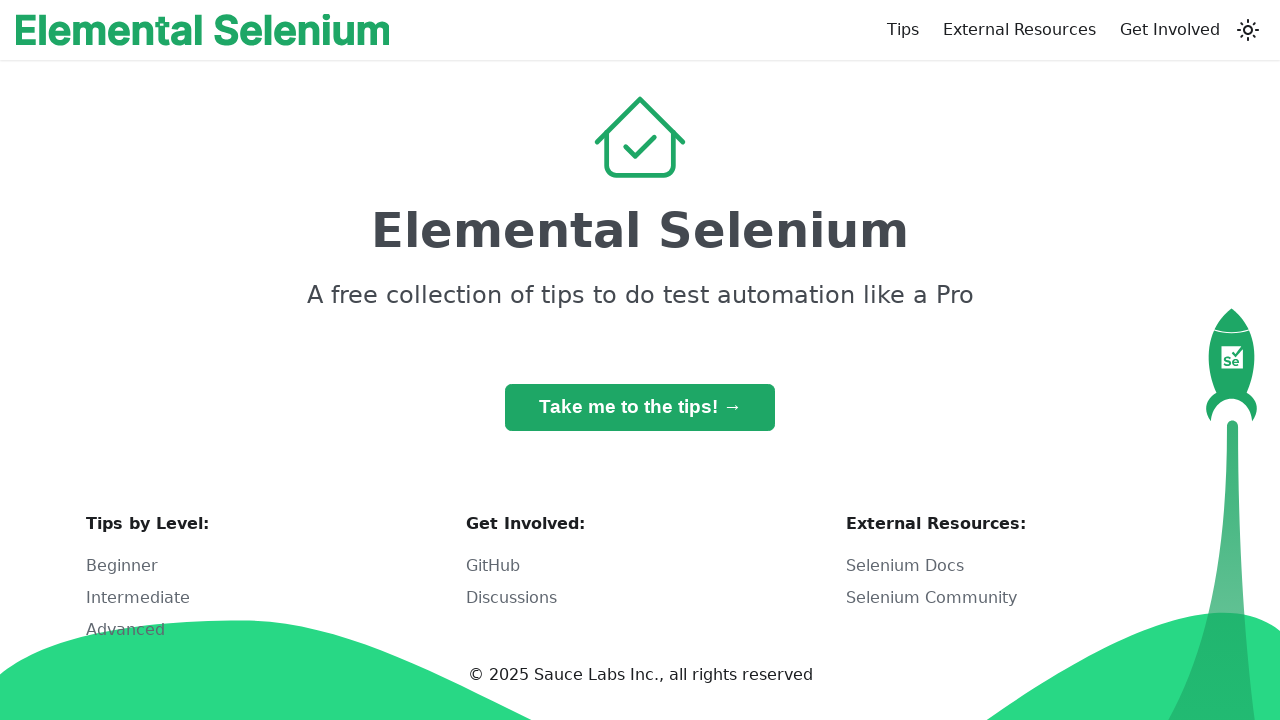

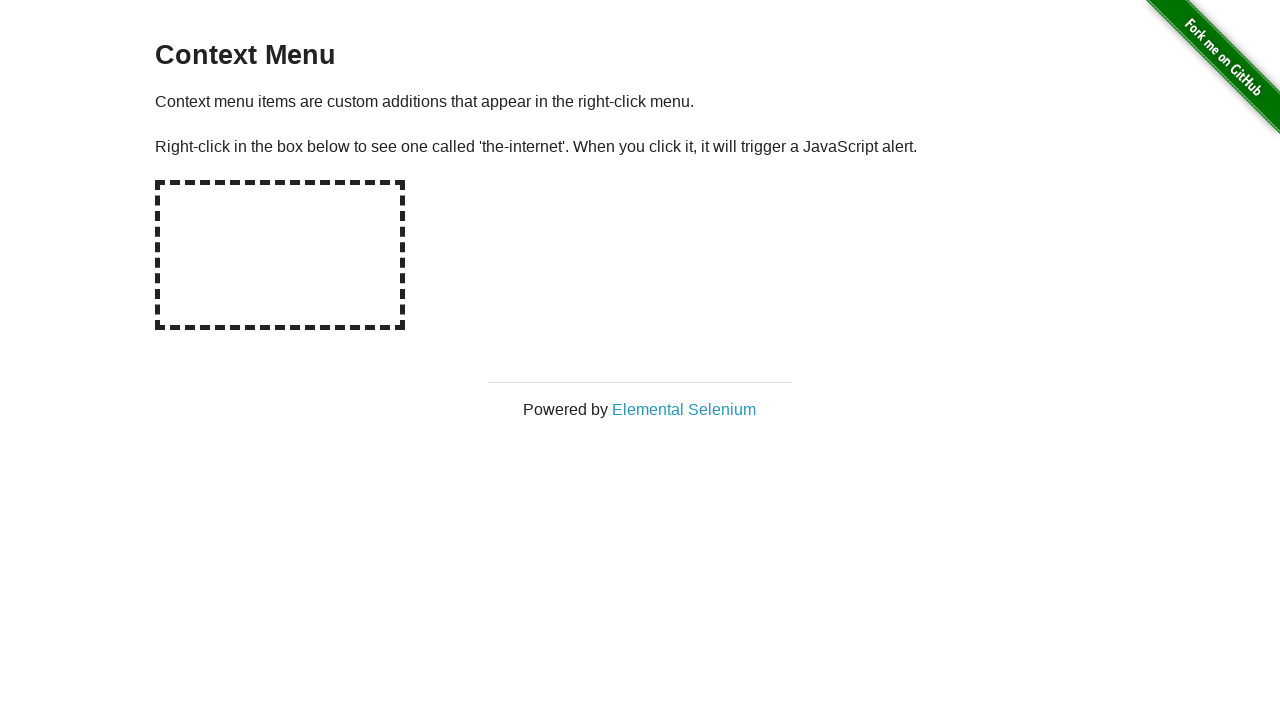